Navigates to the OrangeHRM login page and verifies that the Login header text is displayed on the page.

Starting URL: https://opensource-demo.orangehrmlive.com/web/index.php/auth/login

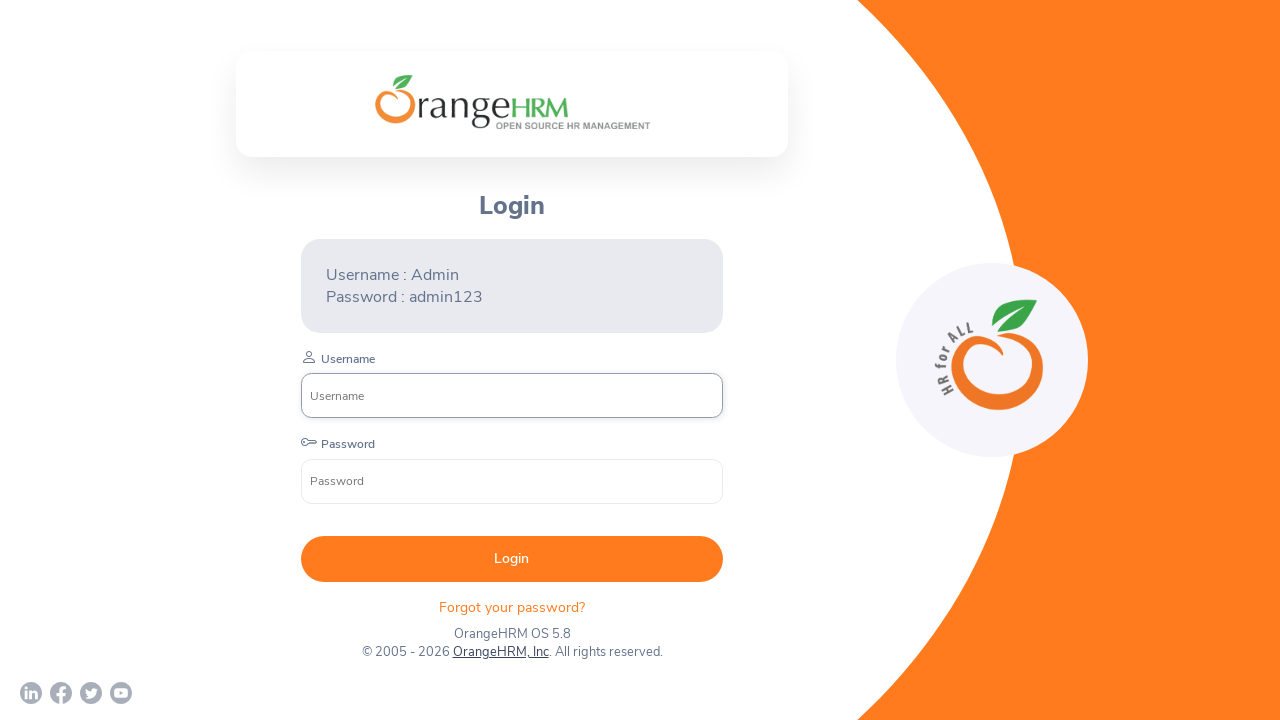

Waited for Login header to become visible
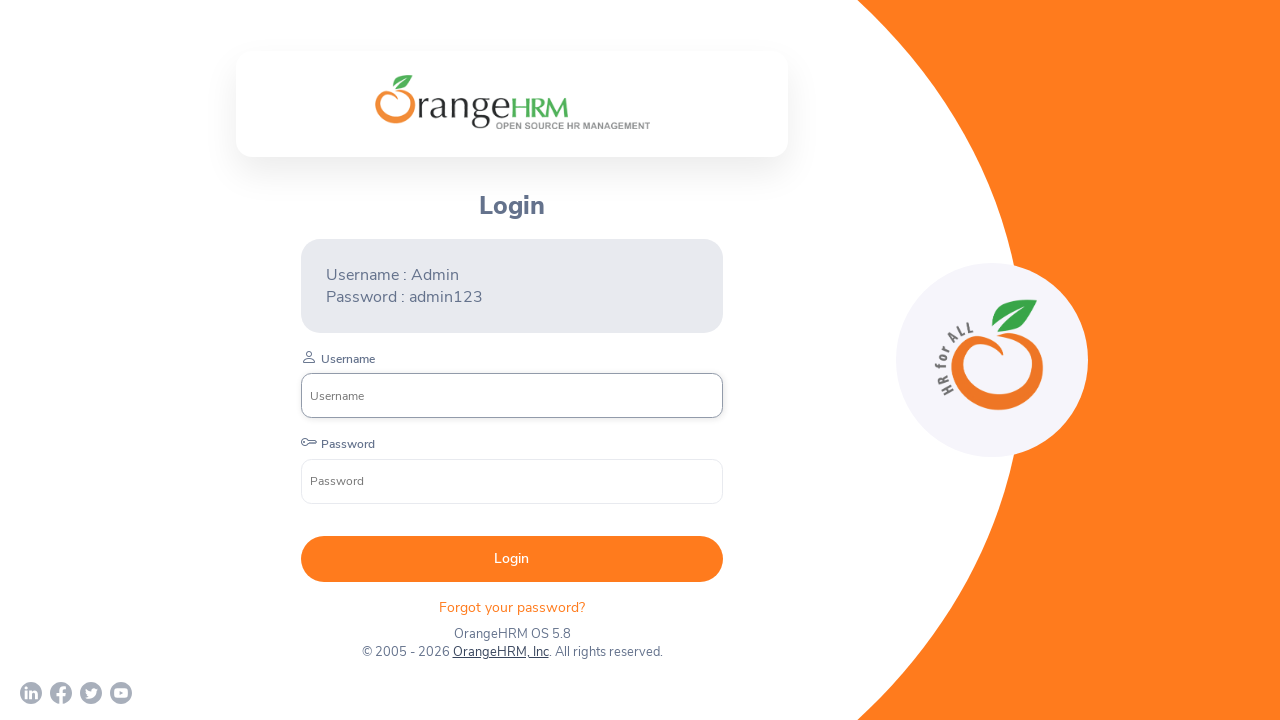

Located the Login header element
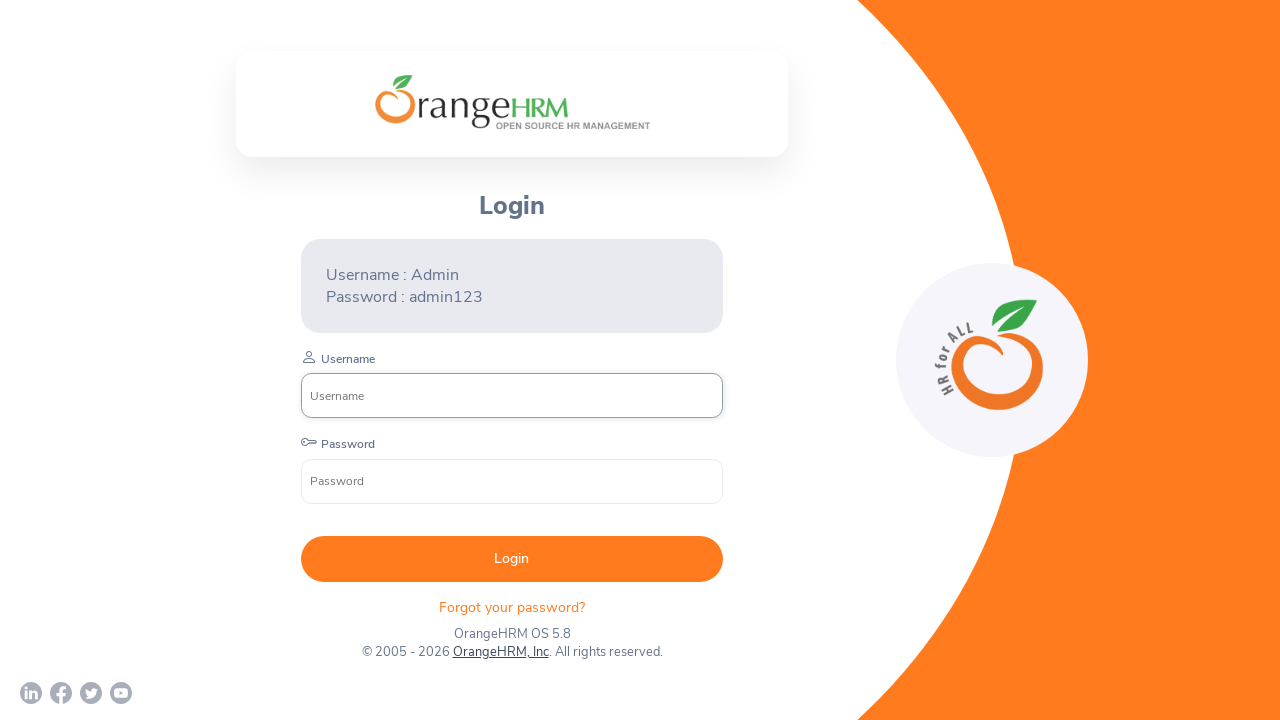

Verified that Login header is visible on the OrangeHRM login page
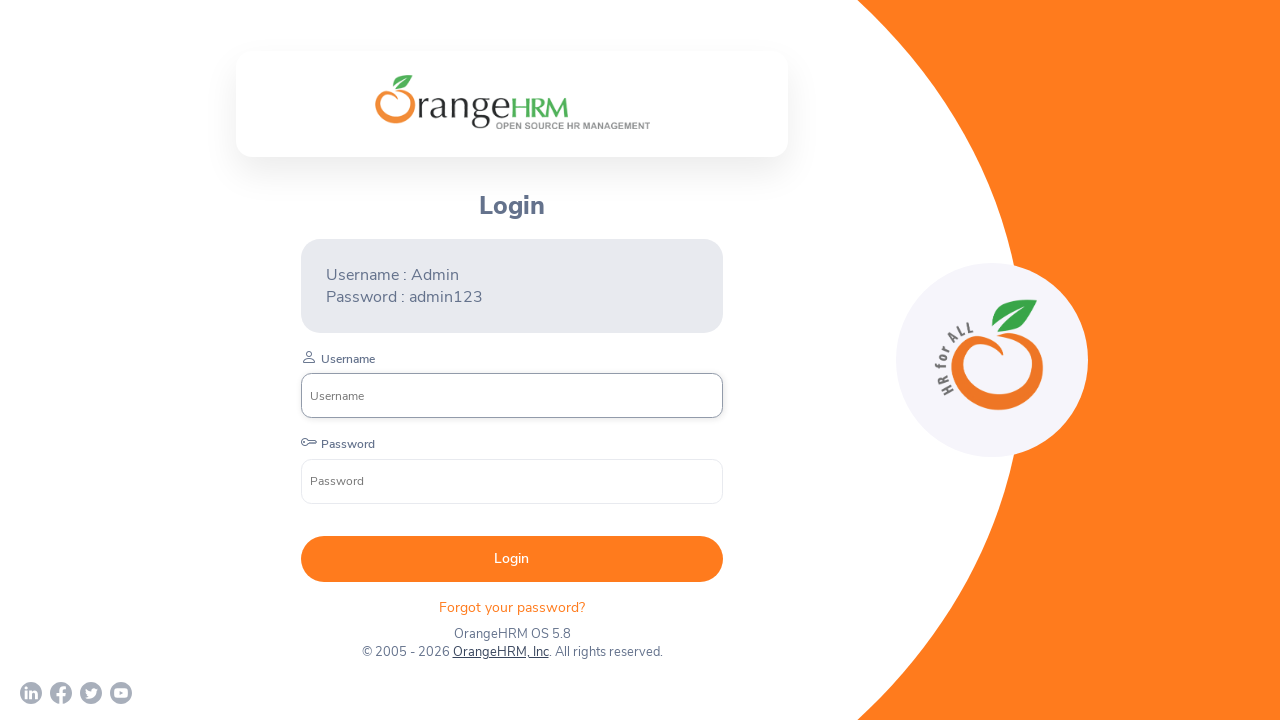

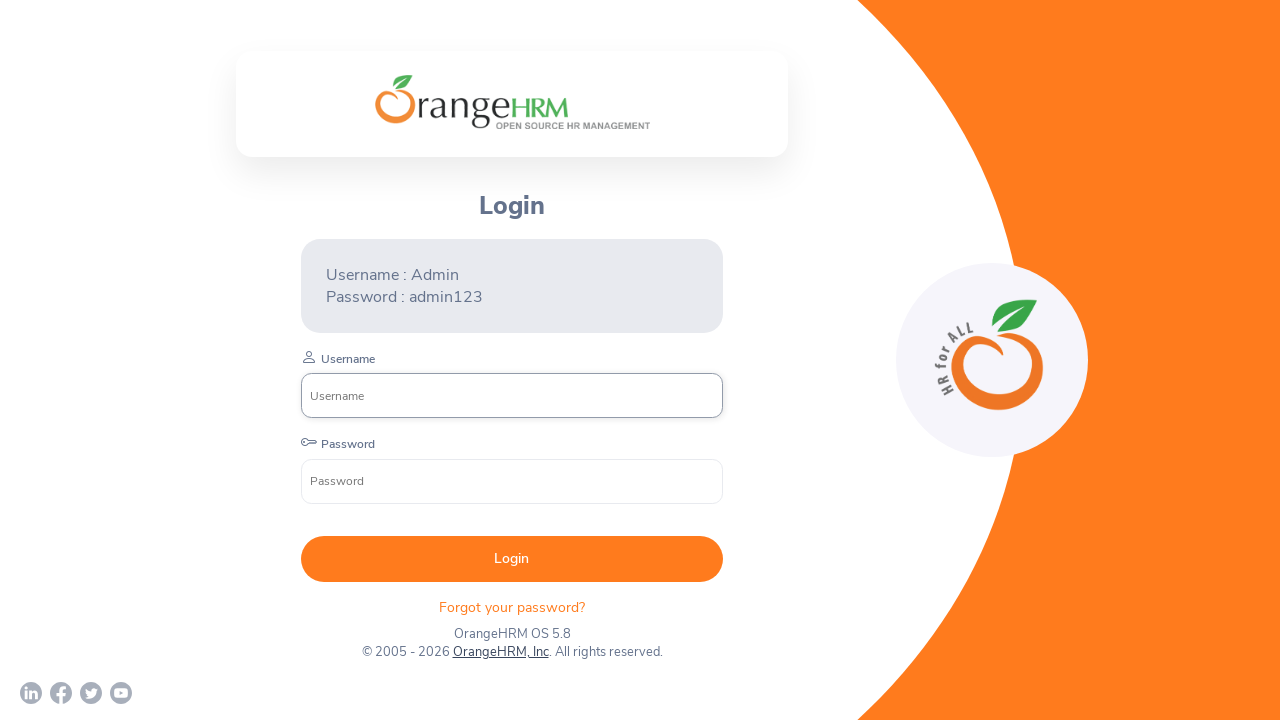